Waits for a specific price to appear, clicks the book button, calculates a mathematical result based on a displayed value, and submits the answer

Starting URL: http://suninjuly.github.io/explicit_wait2.html

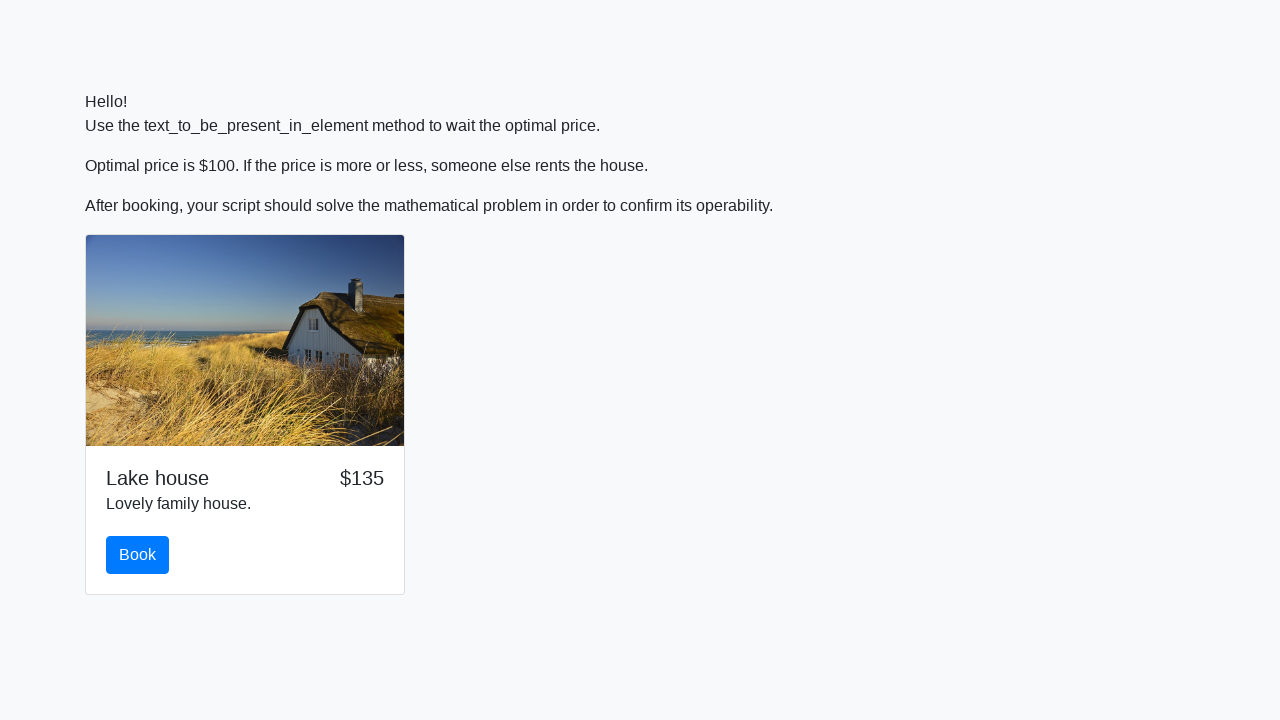

Waited for price to display $100
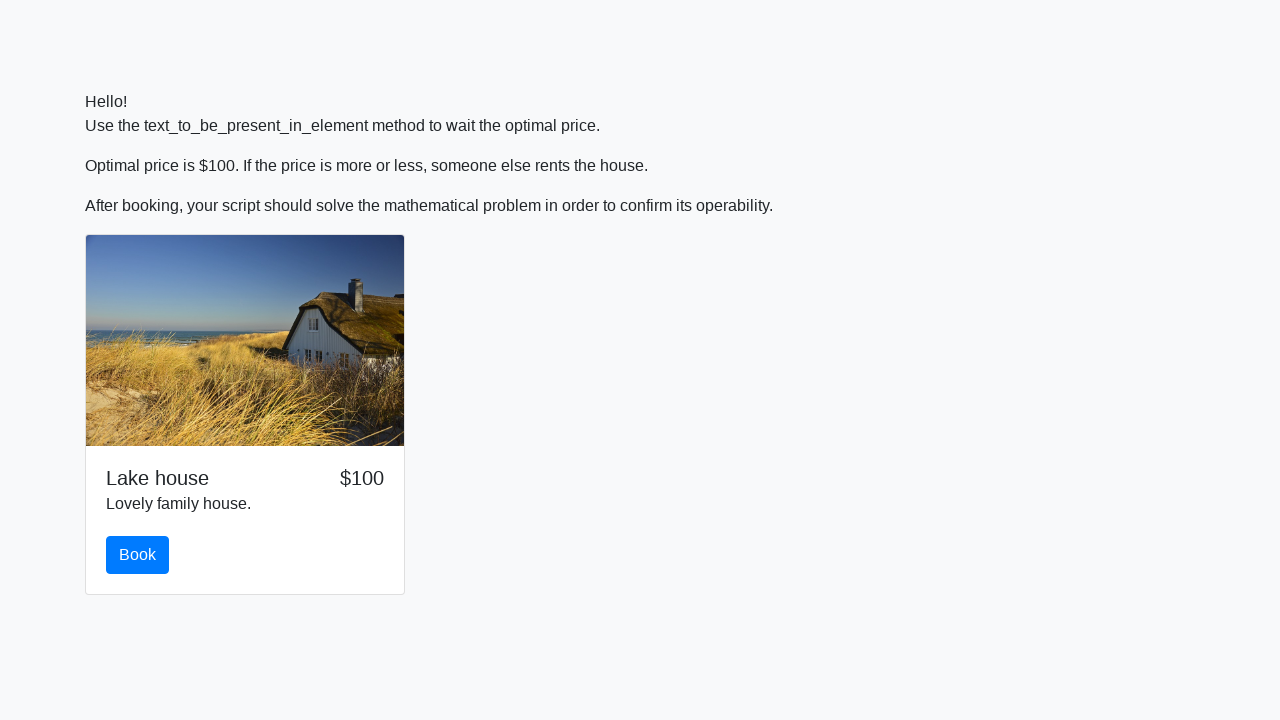

Clicked the book button at (138, 555) on #book
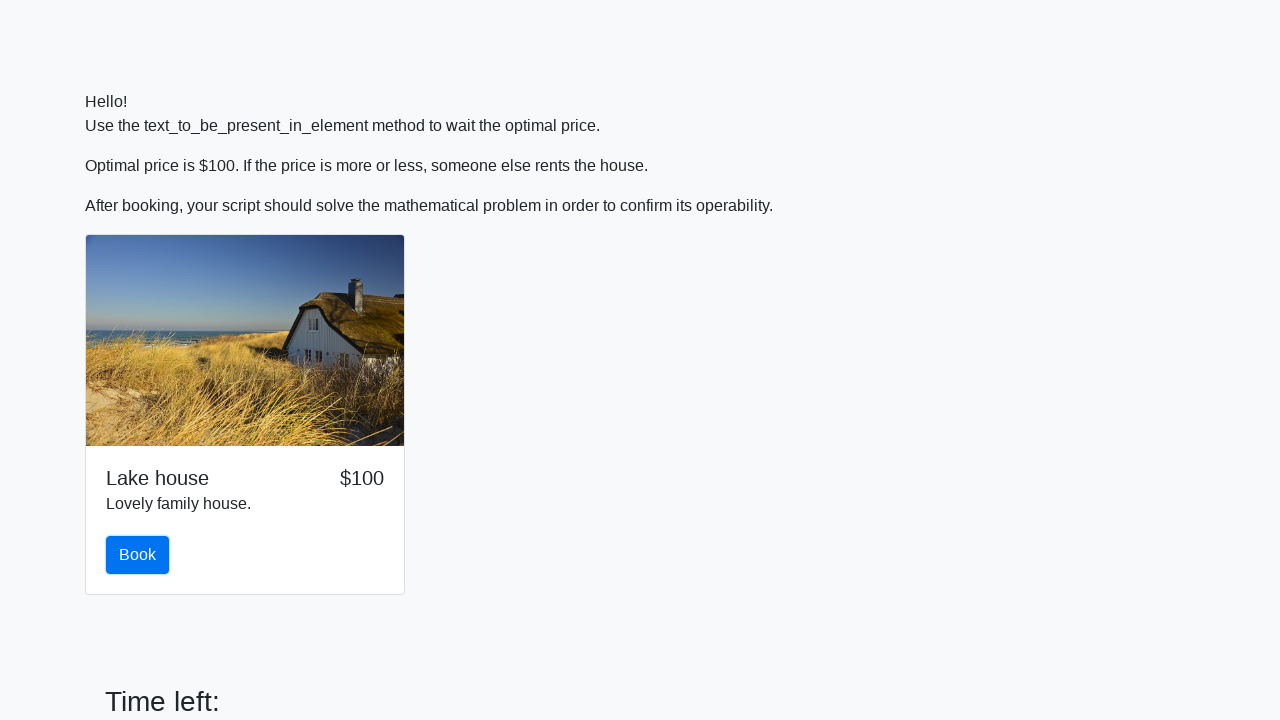

Retrieved input value: 605
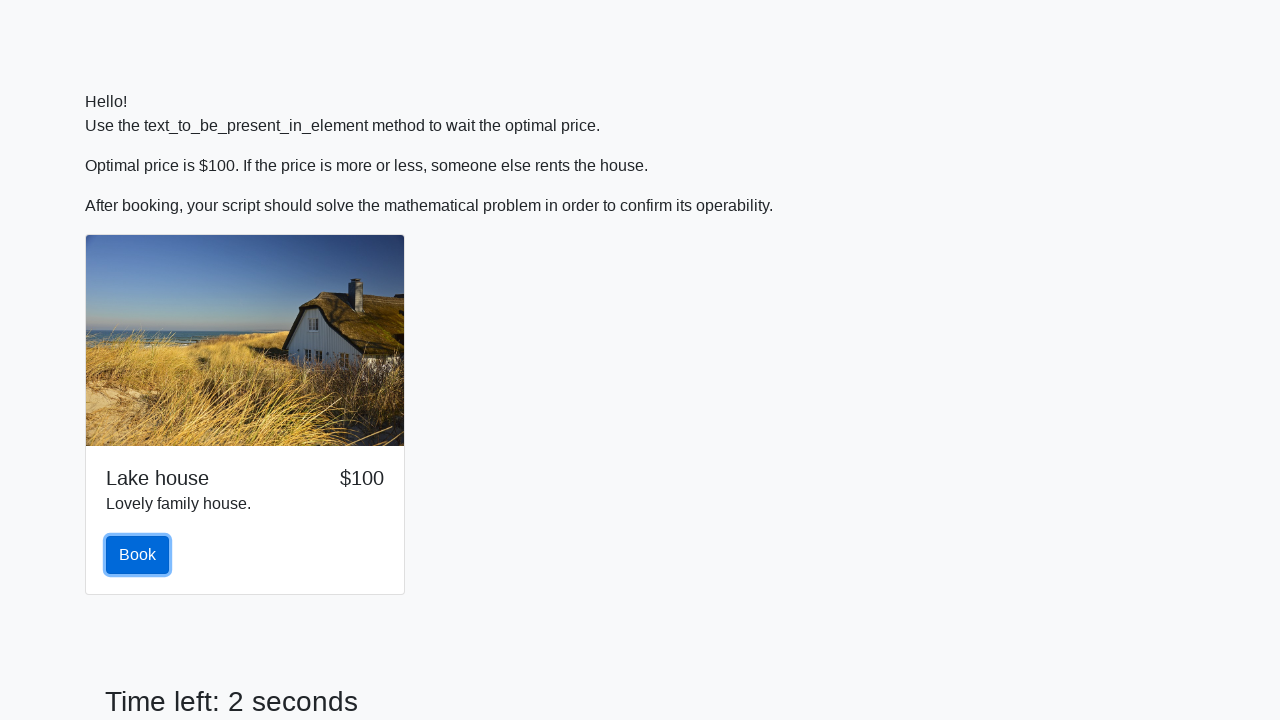

Calculated mathematical result: 2.4549841587238443
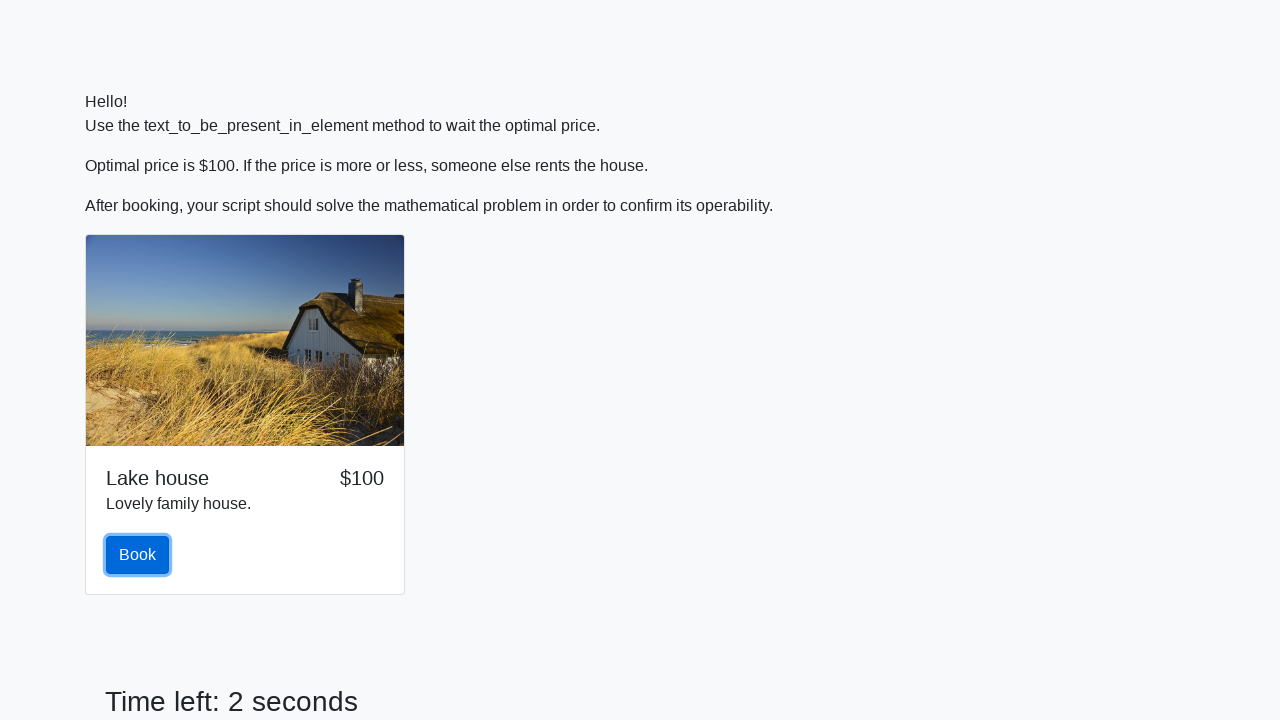

Filled answer field with calculated value: 2.4549841587238443 on #answer
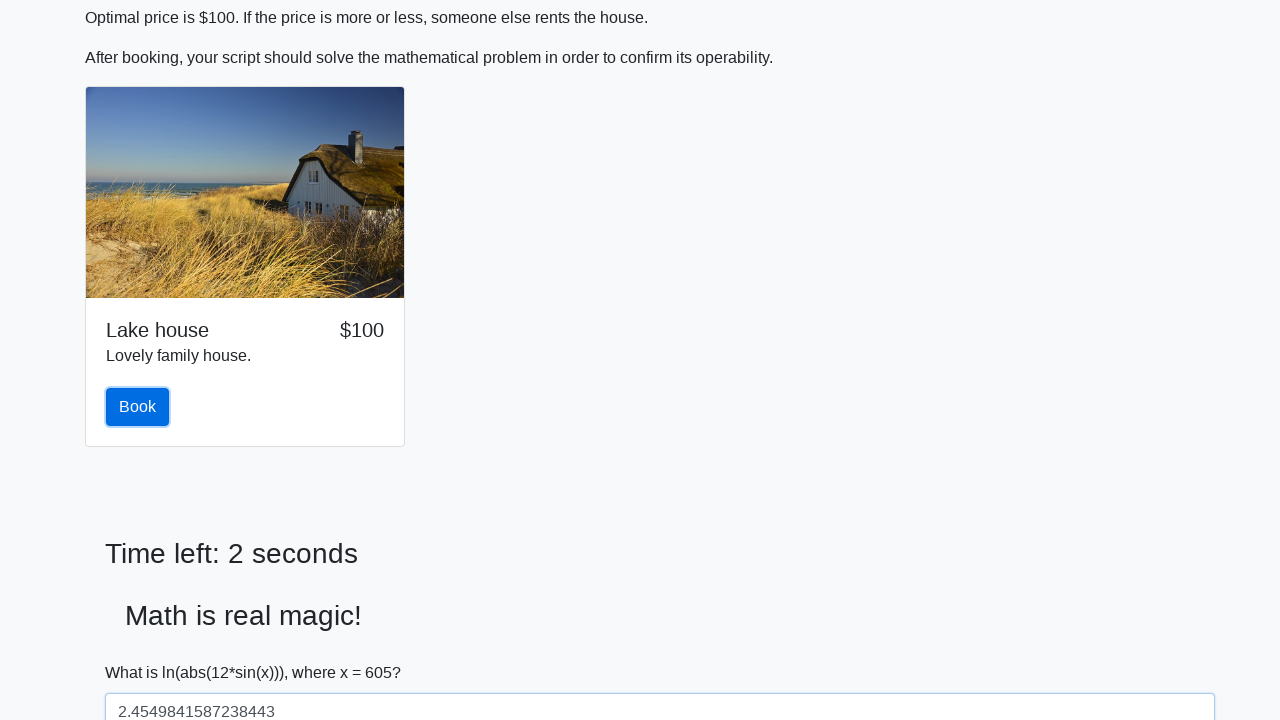

Clicked submit button to solve the problem at (143, 651) on #solve
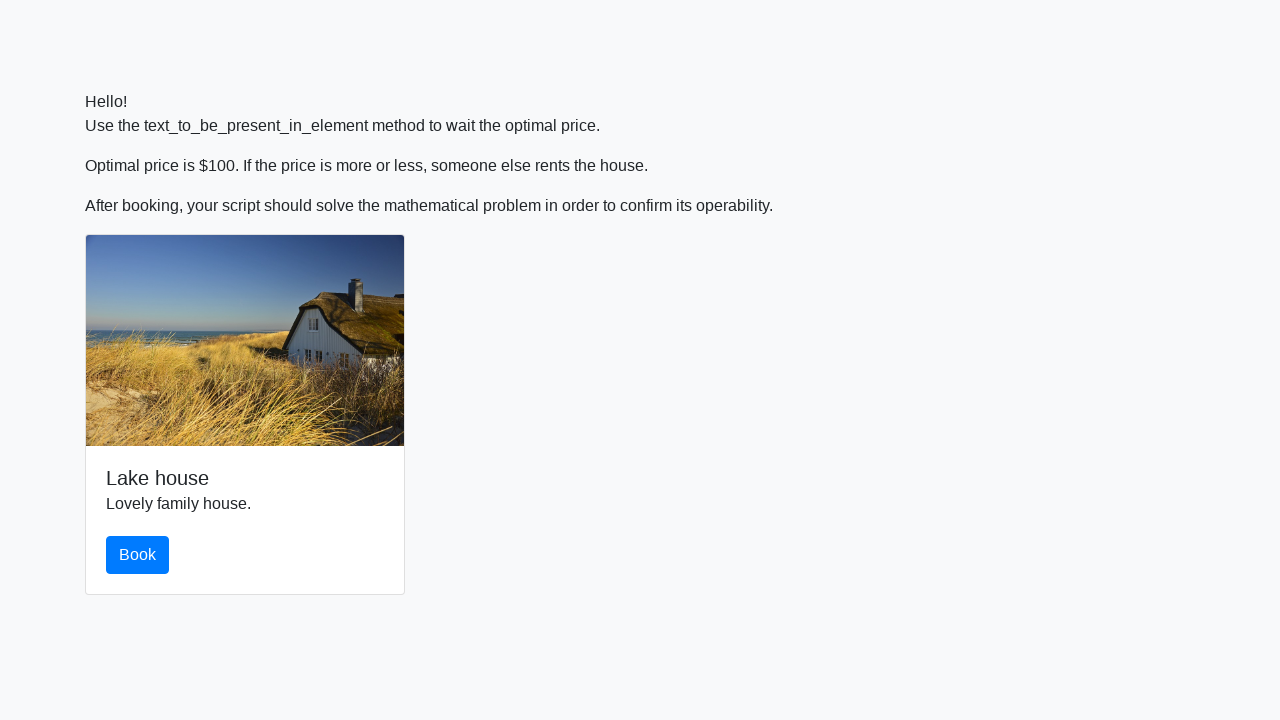

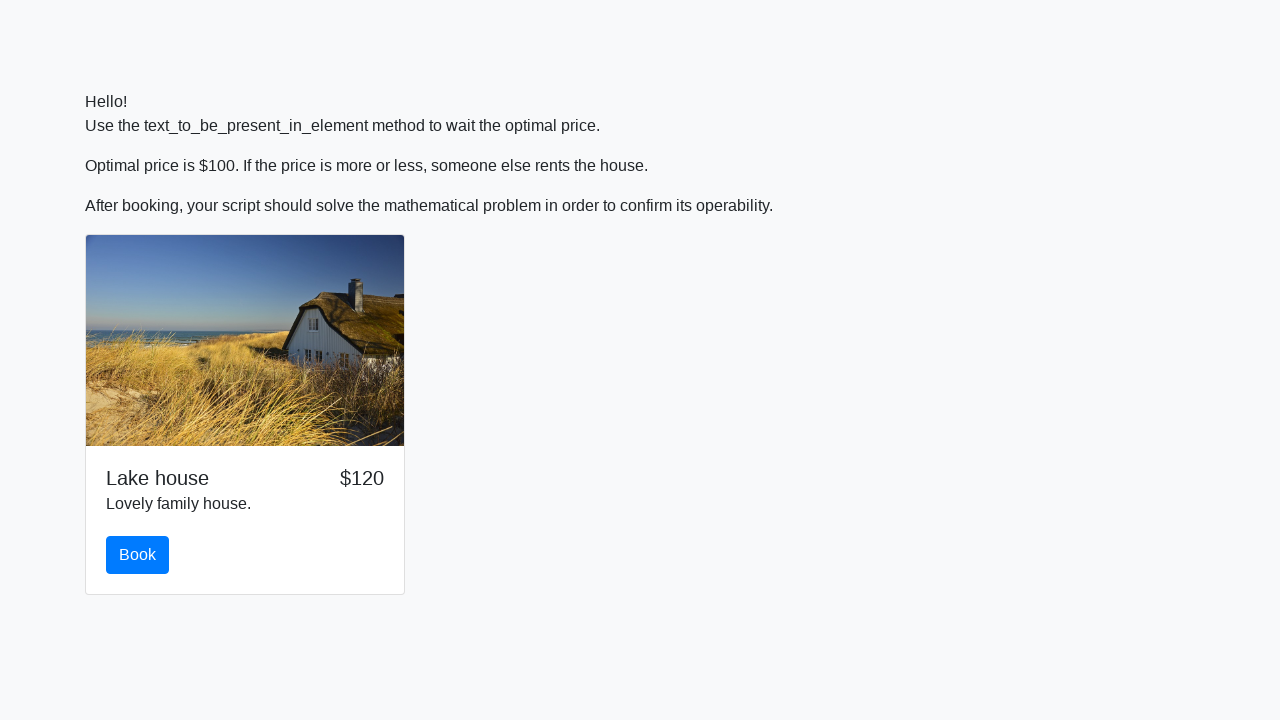